Tests a sandbox payment form by filling in credit card details (card number, holder name, expiration date, CVC) and submitting the payment, then verifies the payment status shows as confirmed.

Starting URL: https://sandbox.cardpay.com/MI/cardpayment2.html?orderXml=PE9SREVSIFdBTExFVF9JRD0nODI5OScgT1JERVJfTlVNQkVSPSc0NTgyMTEnIEFNT1VOVD0nMjkxLjg2JyBDVVJSRU5DWT0nRVVSJyAgRU1BSUw9J2N1c3RvbWVyQGV4YW1wbGUuY29tJz4KPEFERFJFU1MgQ09VTlRSWT0nVVNBJyBTVEFURT0nTlknIFpJUD0nMTAwMDEnIENJVFk9J05ZJyBTVFJFRVQ9JzY3NyBTVFJFRVQnIFBIT05FPSc4NzY5OTA5MCcgVFlQRT0nQklMTElORycvPgo8L09SREVSPg==&sha512=998150a2b27484b776a1628bfe7505a9cb430f276dfa35b14315c1c8f03381a90490f6608f0dcff789273e05926cd782e1bb941418a9673f43c47595aa7b8b0d

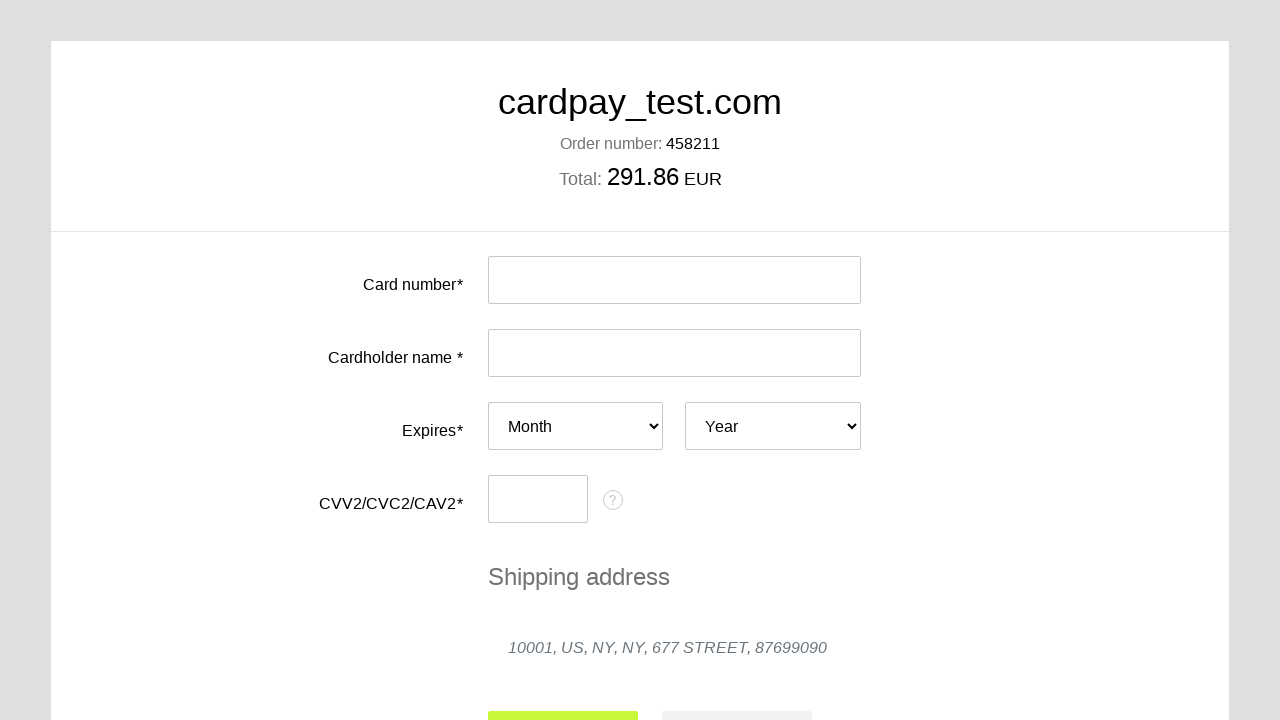

Clicked card number input field at (674, 280) on #input-card-number
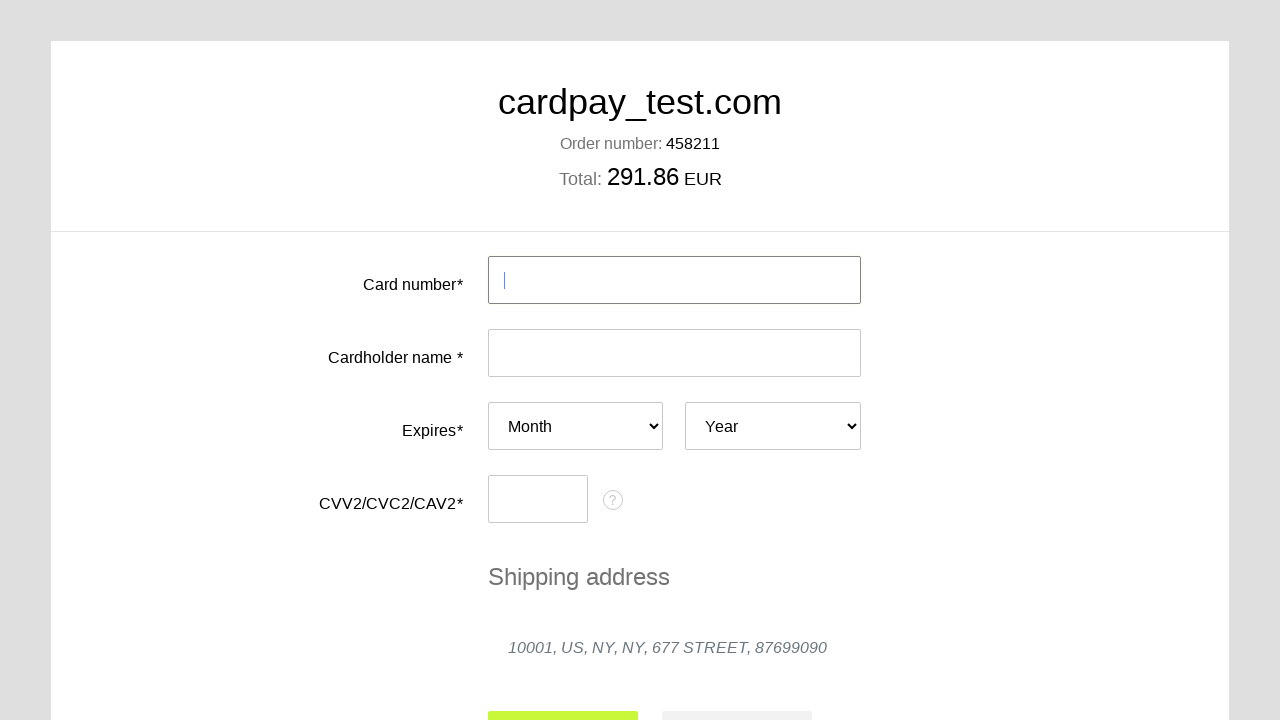

Filled card number field with test card '4000 0000 0000 0051' on #input-card-number
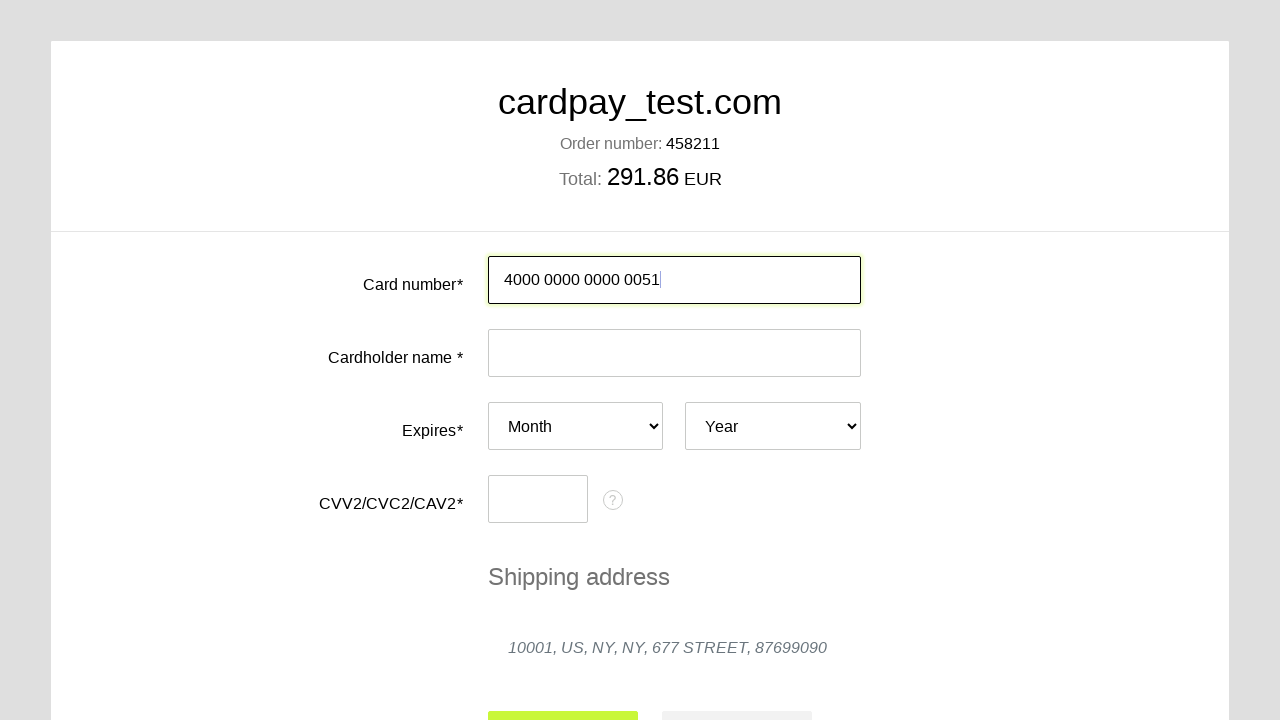

Clicked card holder name input field at (674, 353) on #input-card-holder
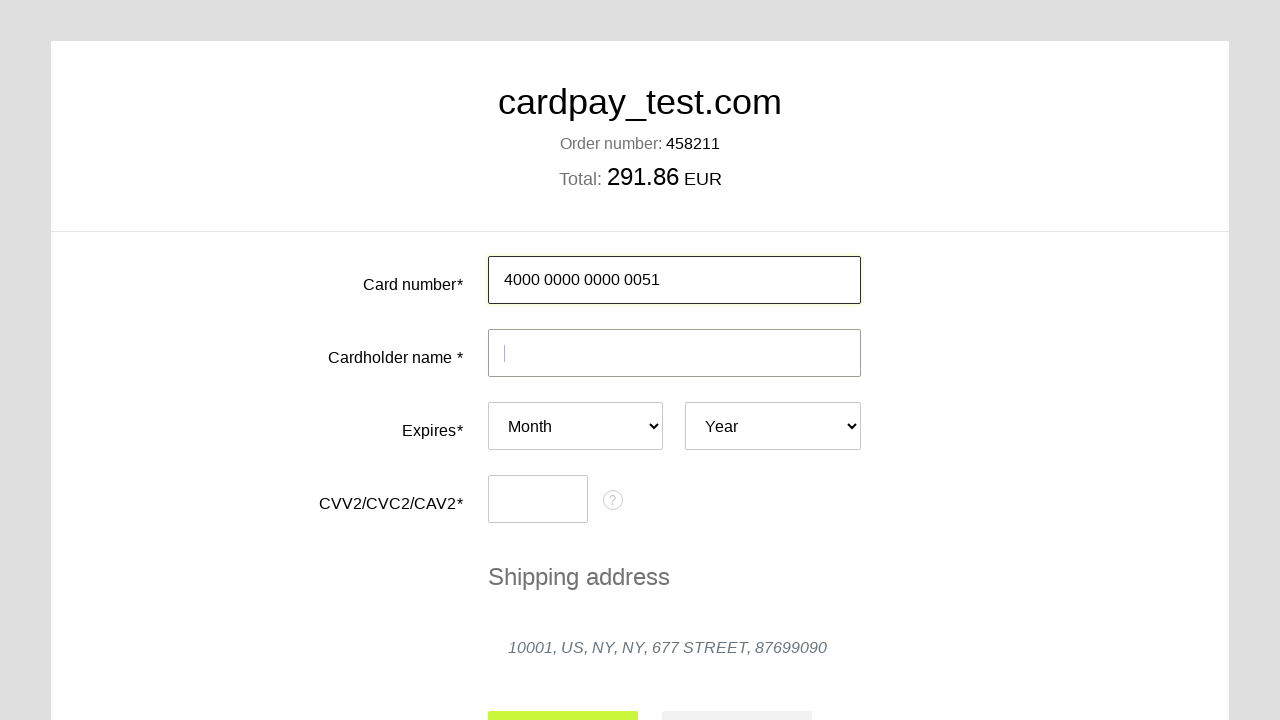

Filled card holder name field with 'JHON DOW' on #input-card-holder
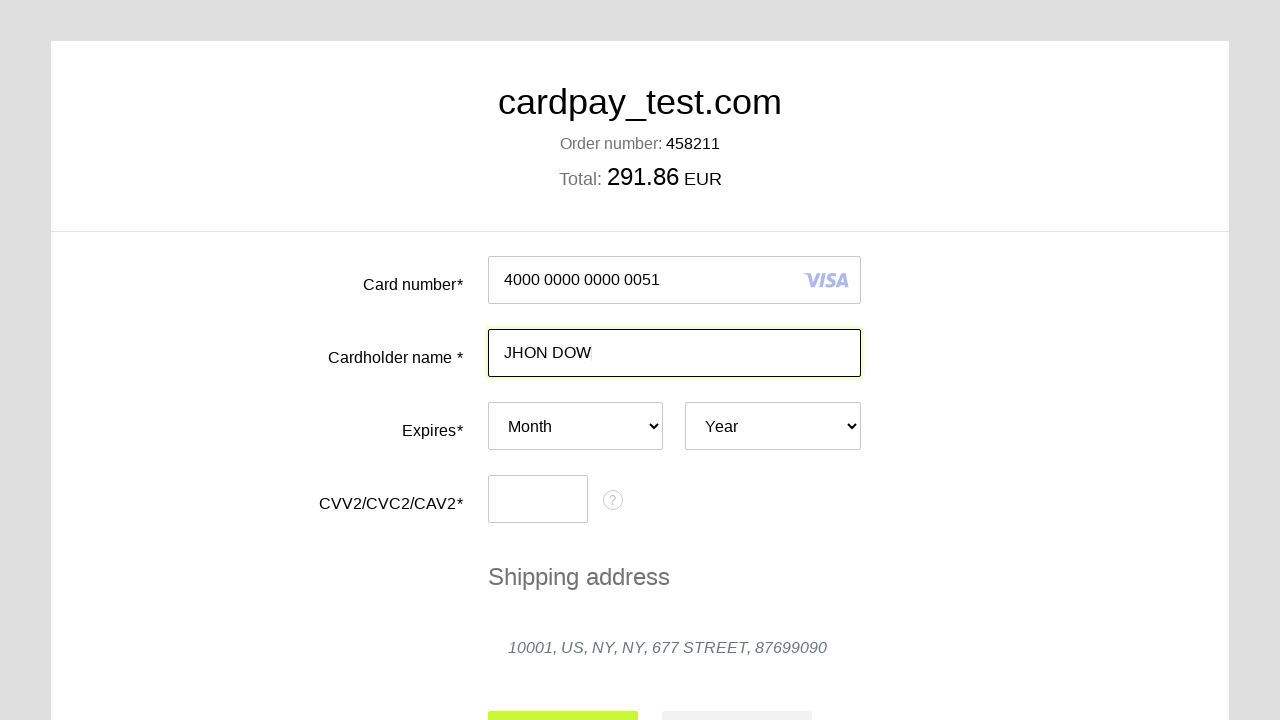

Clicked expiration month dropdown at (576, 426) on #card-expires-month
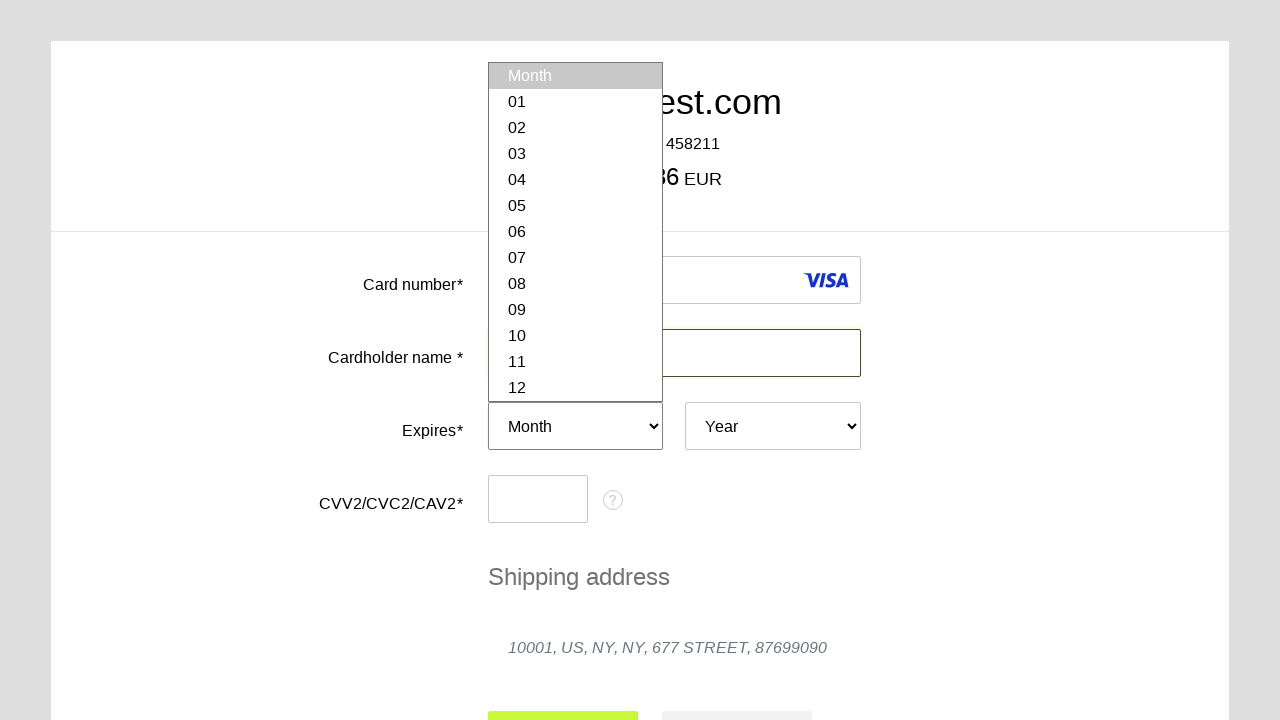

Selected expiration month '04' from dropdown on #card-expires-month
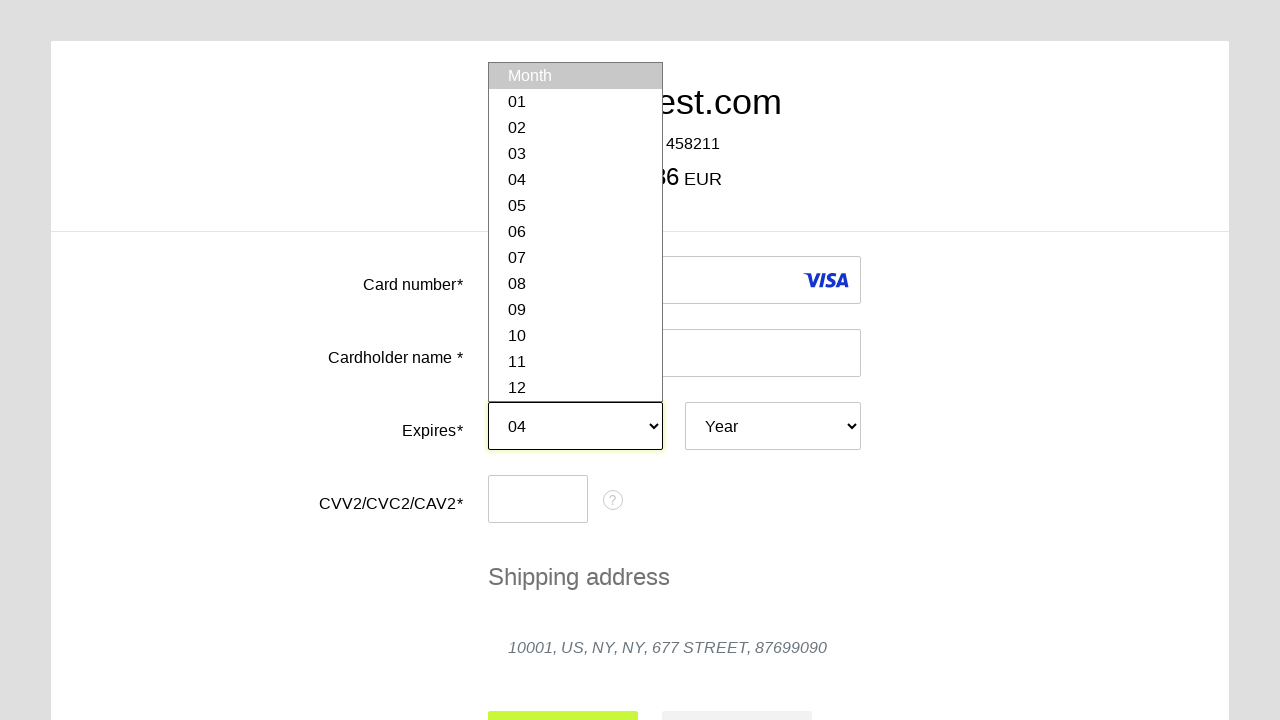

Clicked expiration year dropdown at (773, 426) on #card-expires-year
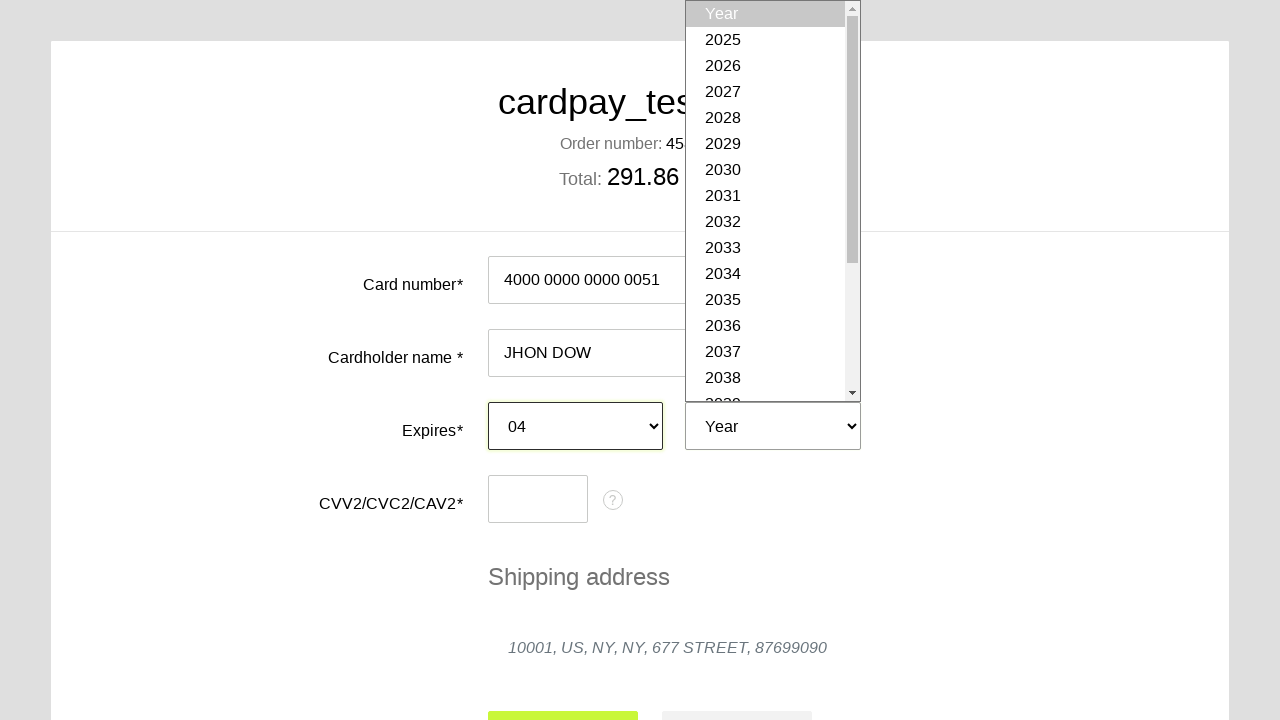

Selected expiration year '2028' from dropdown on #card-expires-year
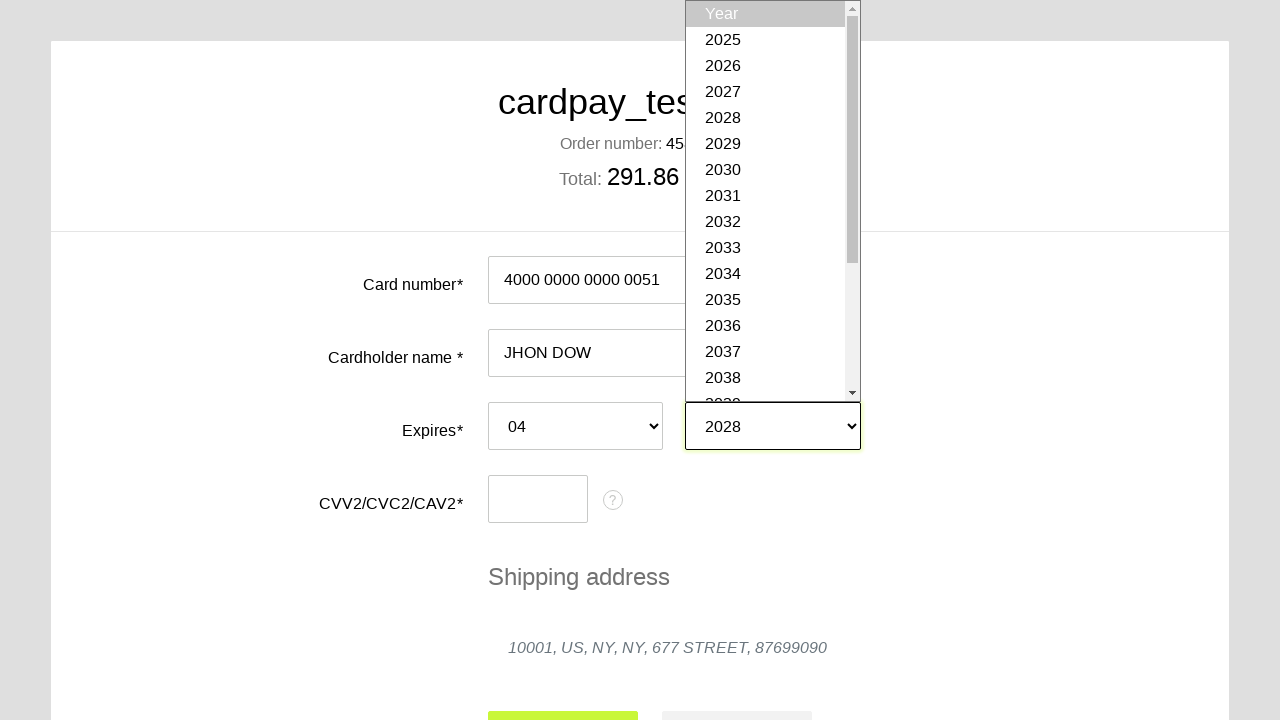

Clicked CVC input field at (538, 499) on #input-card-cvc
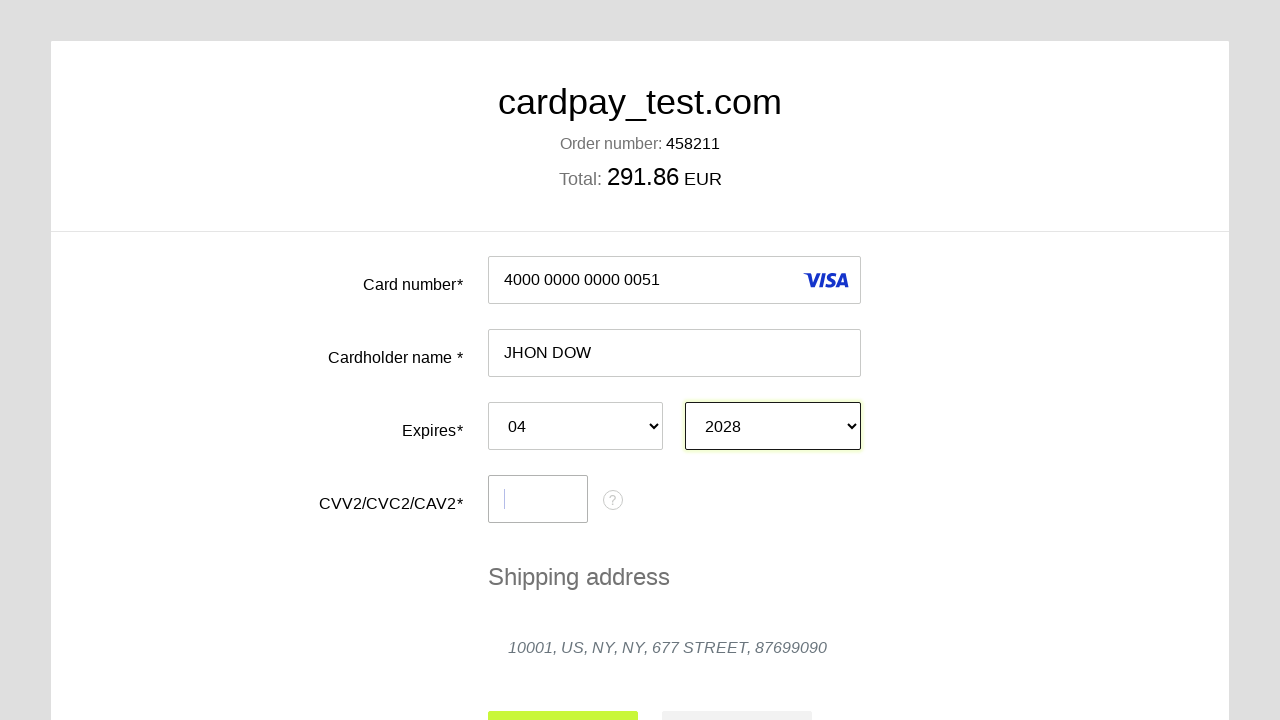

Filled CVC field with '123' on #input-card-cvc
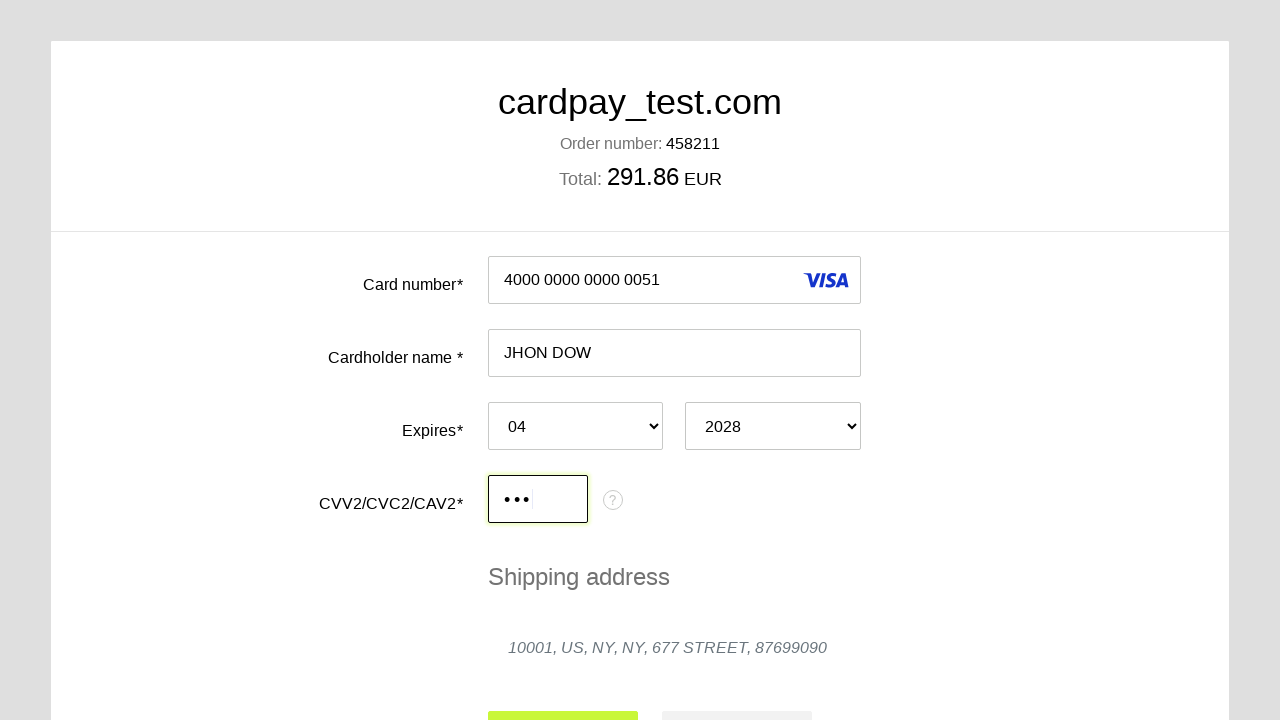

Clicked submit button to process payment at (563, 696) on #action-submit
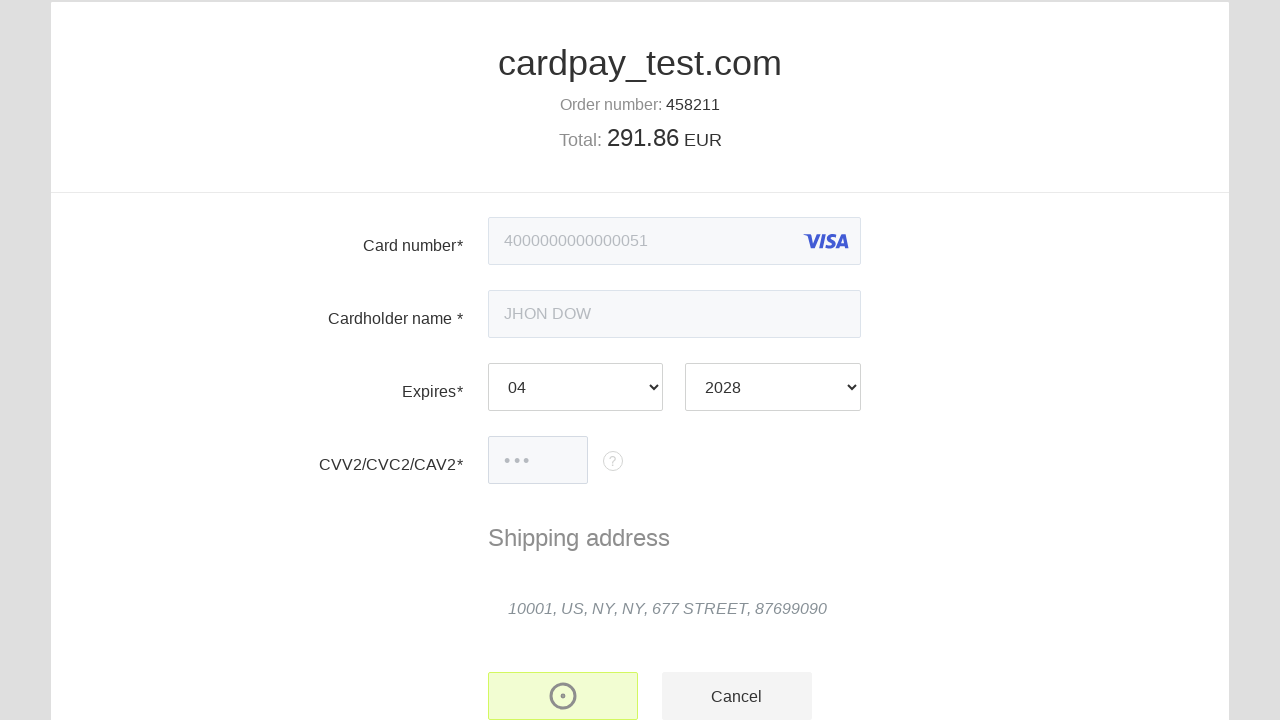

Payment status element loaded
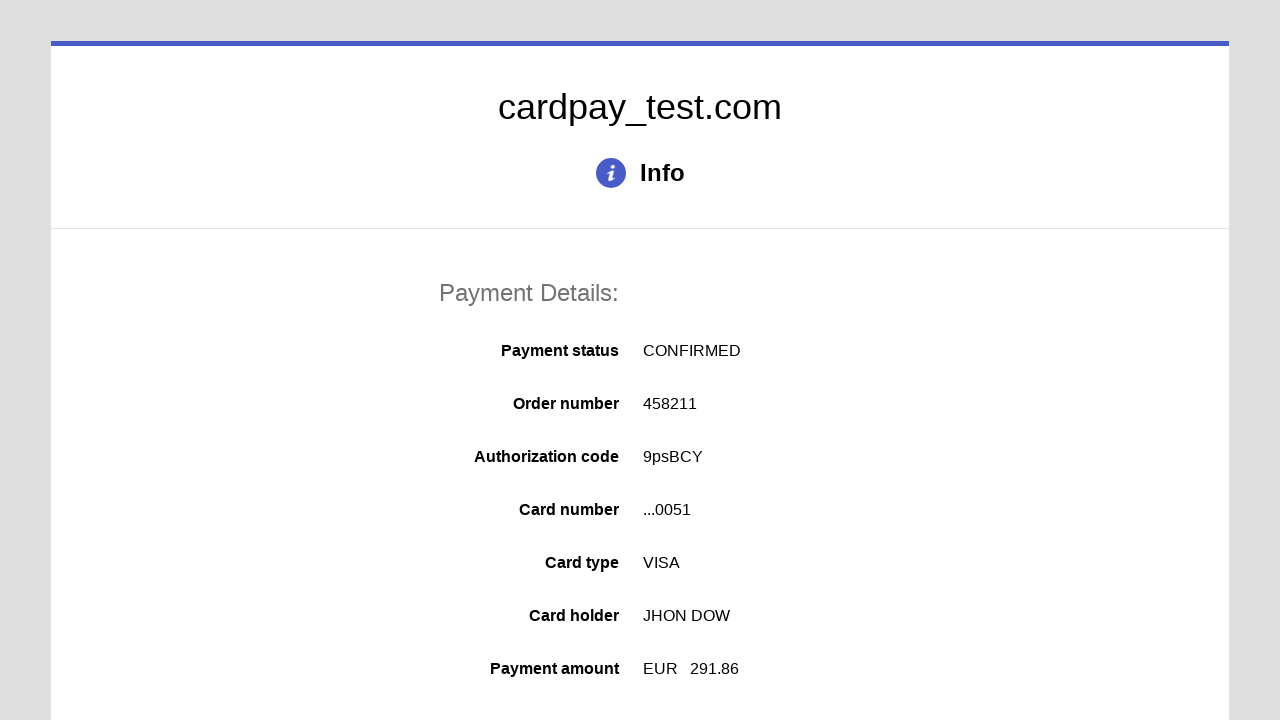

Retrieved payment status text: 'CONFIRMED'
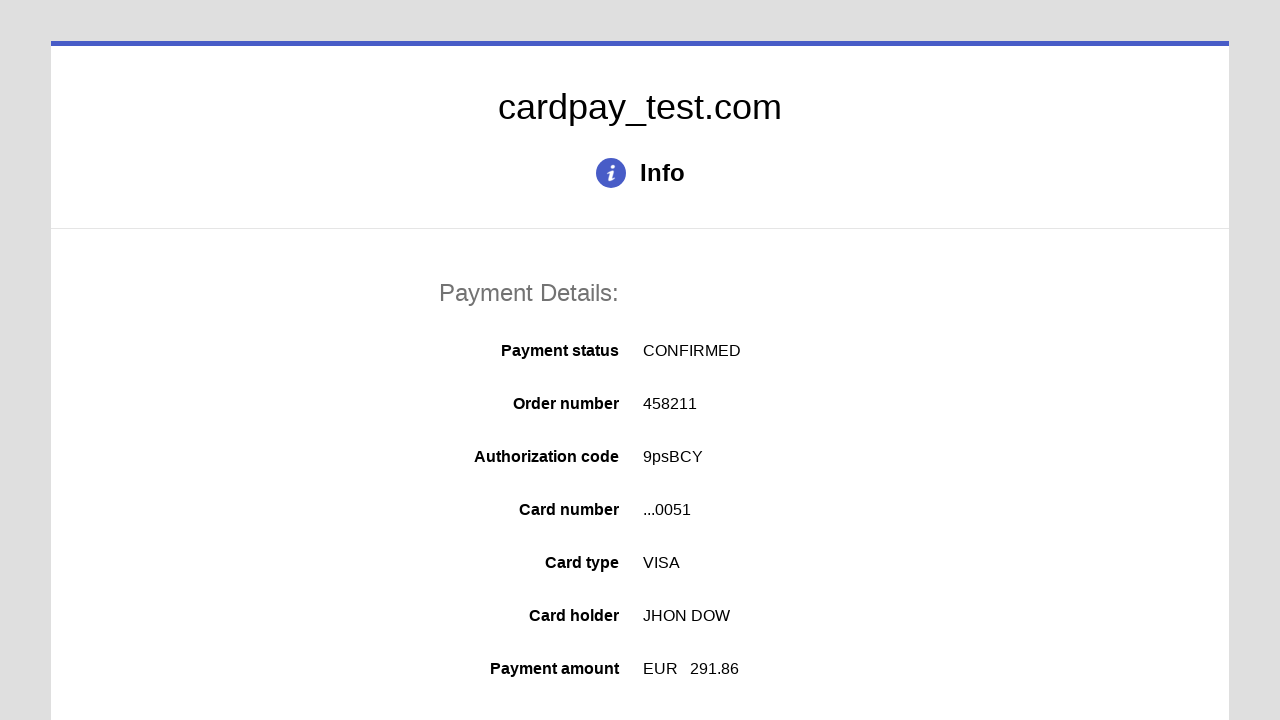

Verified payment status is 'CONFIRMED'
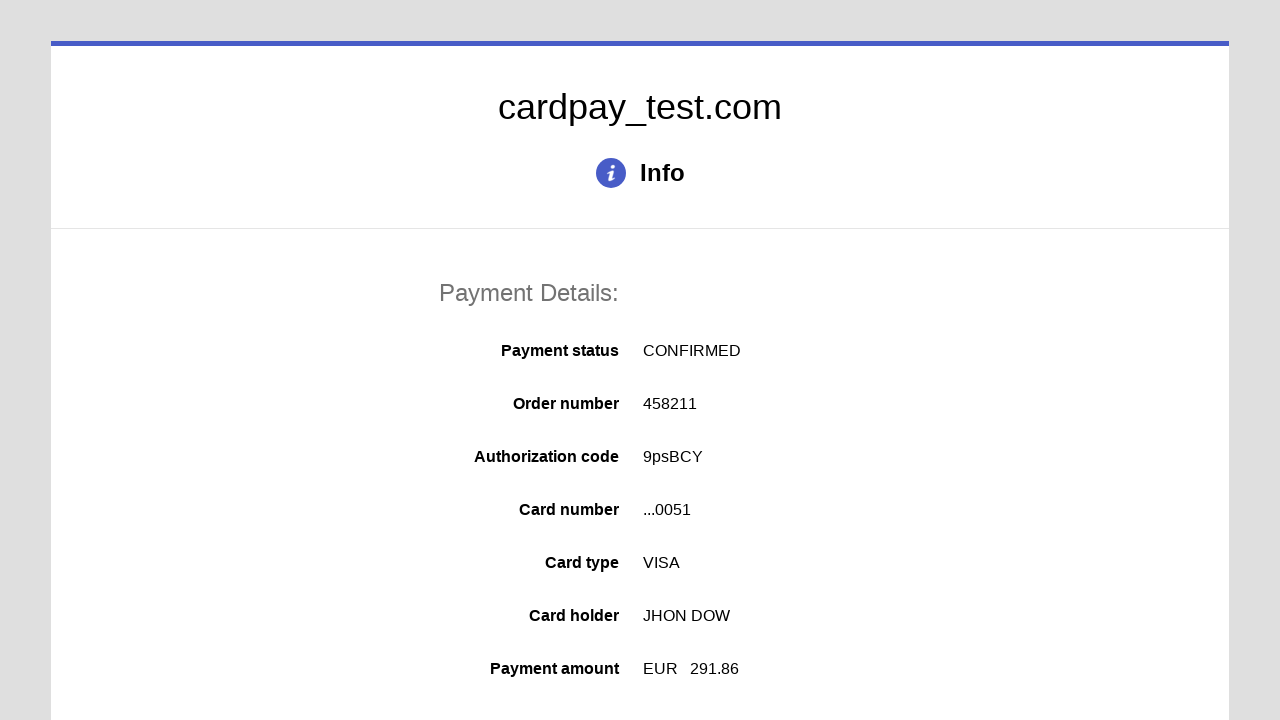

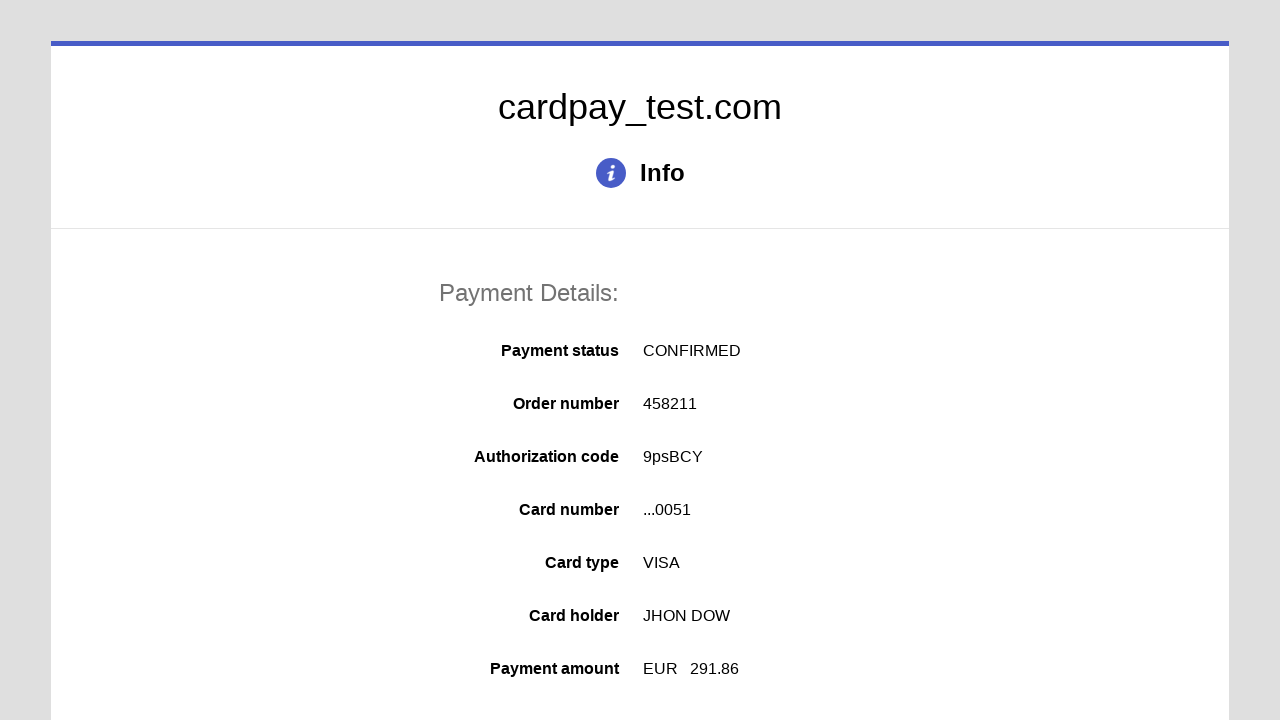